Tests dynamic loading functionality by navigating to the dynamic loading example, clicking the Start button, and waiting for the hidden element to become visible

Starting URL: https://the-internet.herokuapp.com/

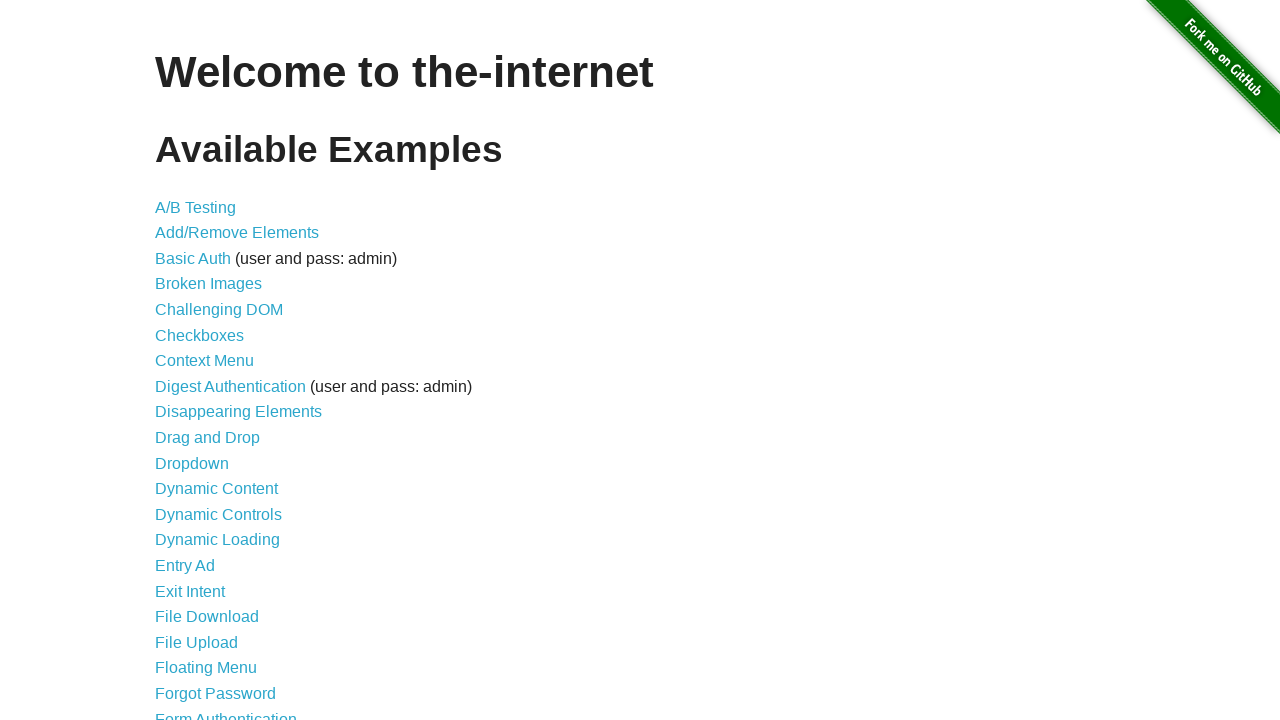

Navigated to the-internet.herokuapp.com homepage
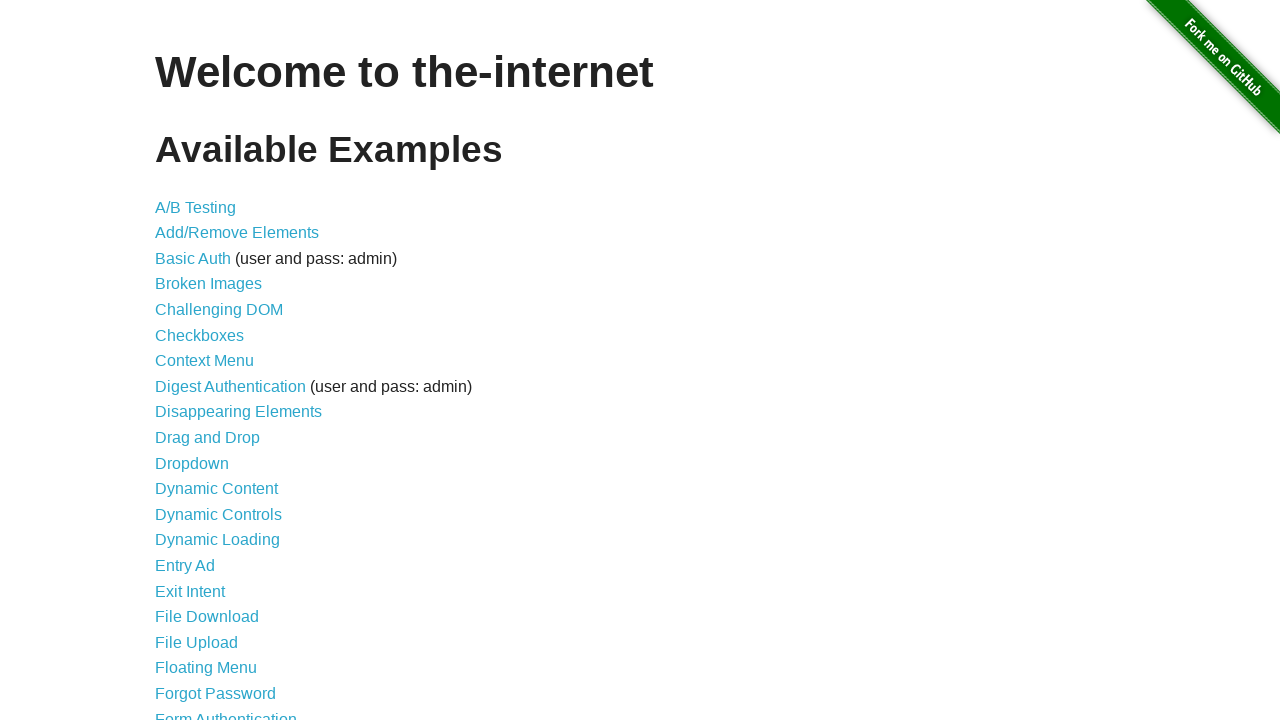

Clicked on Dynamic Loading link at (218, 540) on xpath=//a[contains(text(),'Dynamic Loading')]
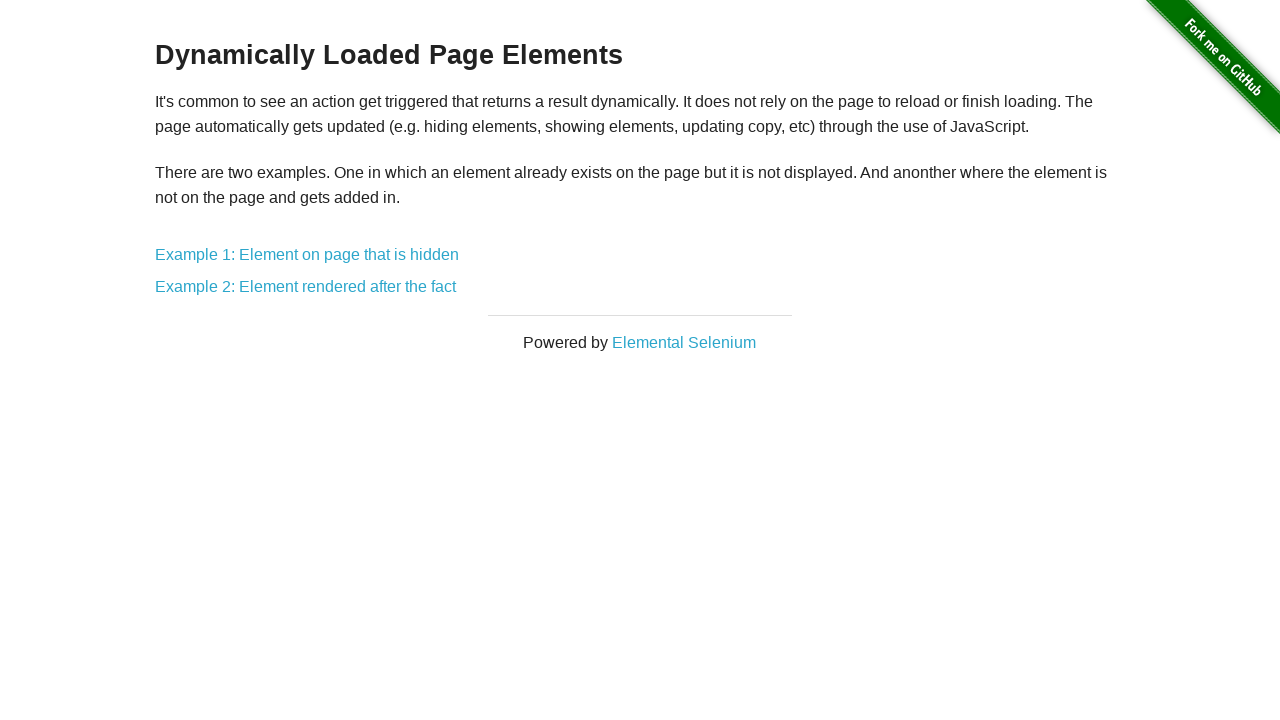

Clicked on Example 1: Element on page that is hidden link at (307, 255) on xpath=//a[contains(text(),'Example 1: Element on page that is hidden')]
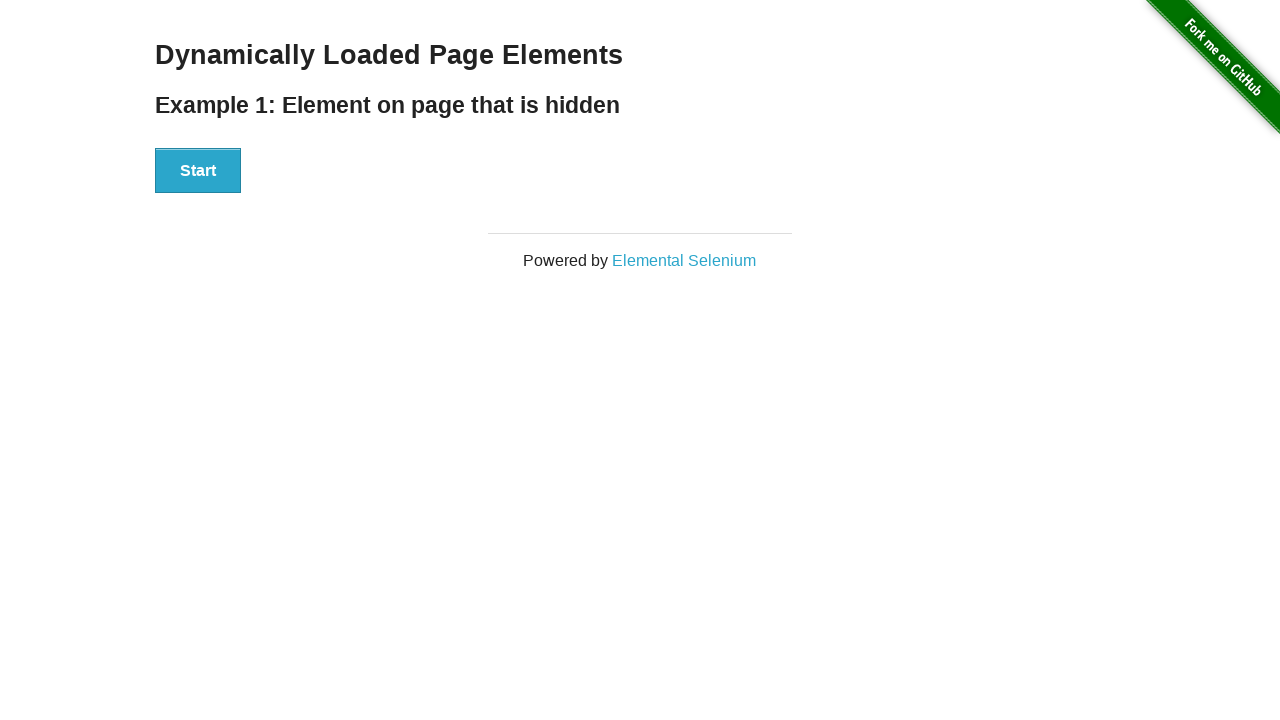

Clicked the Start button to initiate dynamic loading at (198, 171) on xpath=//button[contains(text(),'Start')]
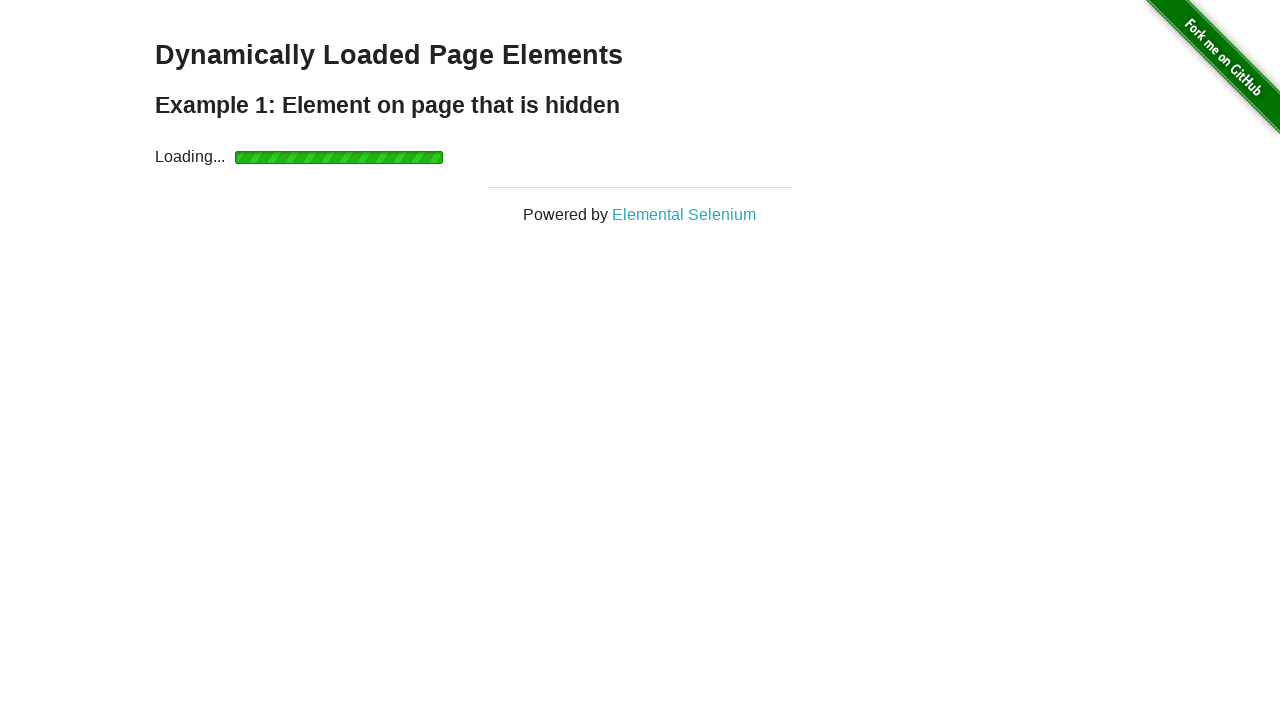

Hidden element became visible after dynamic loading completed
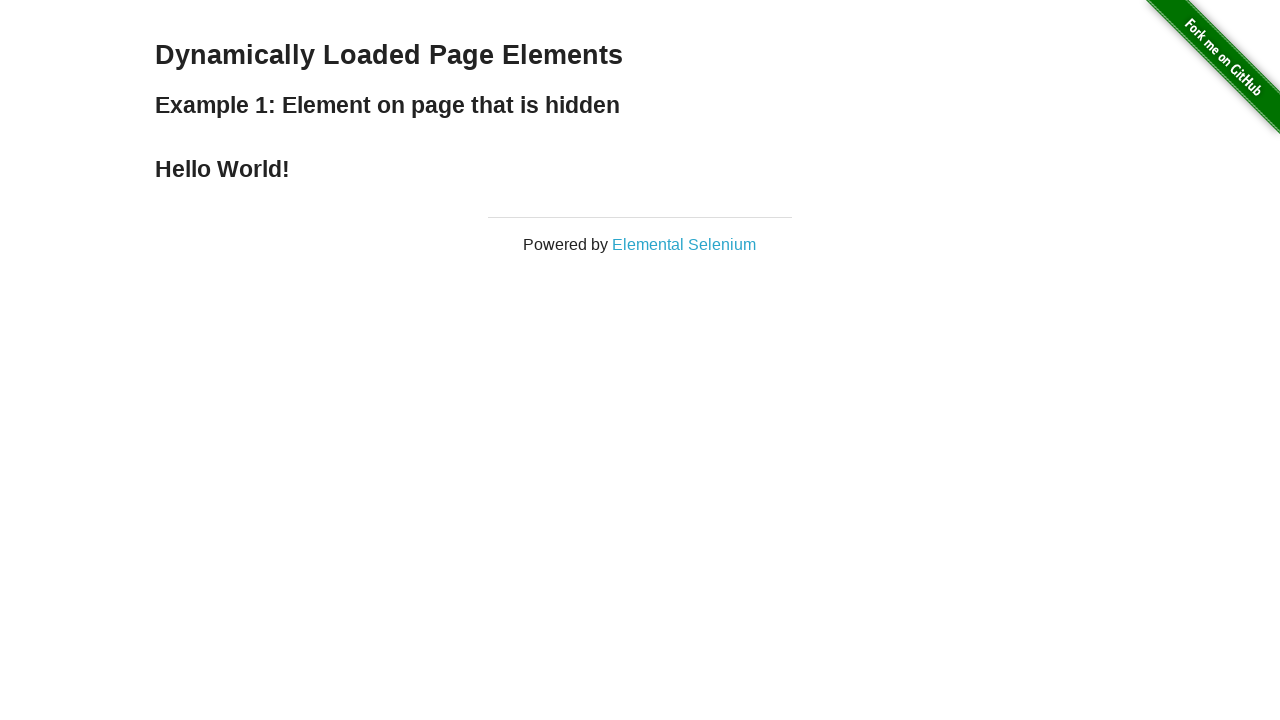

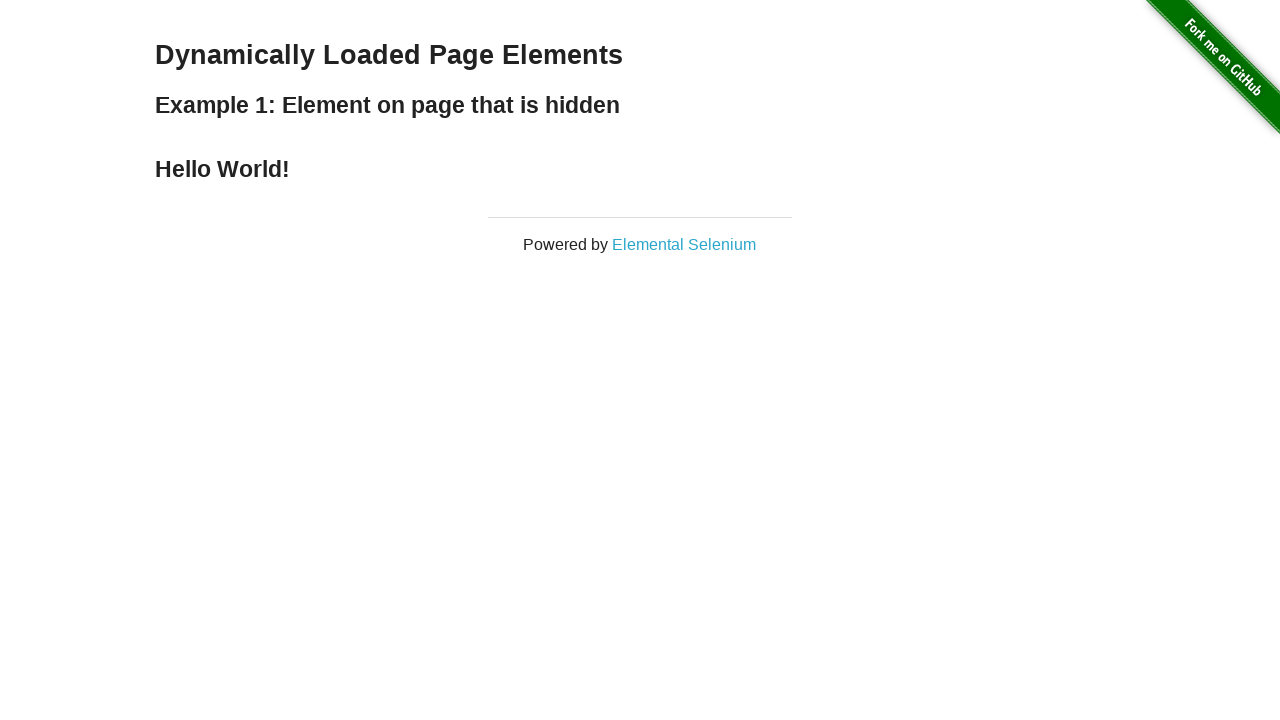